Tests checkbox functionality on a practice automation page by clicking checkboxes and verifying their selected state

Starting URL: https://rahulshettyacademy.com/AutomationPractice/

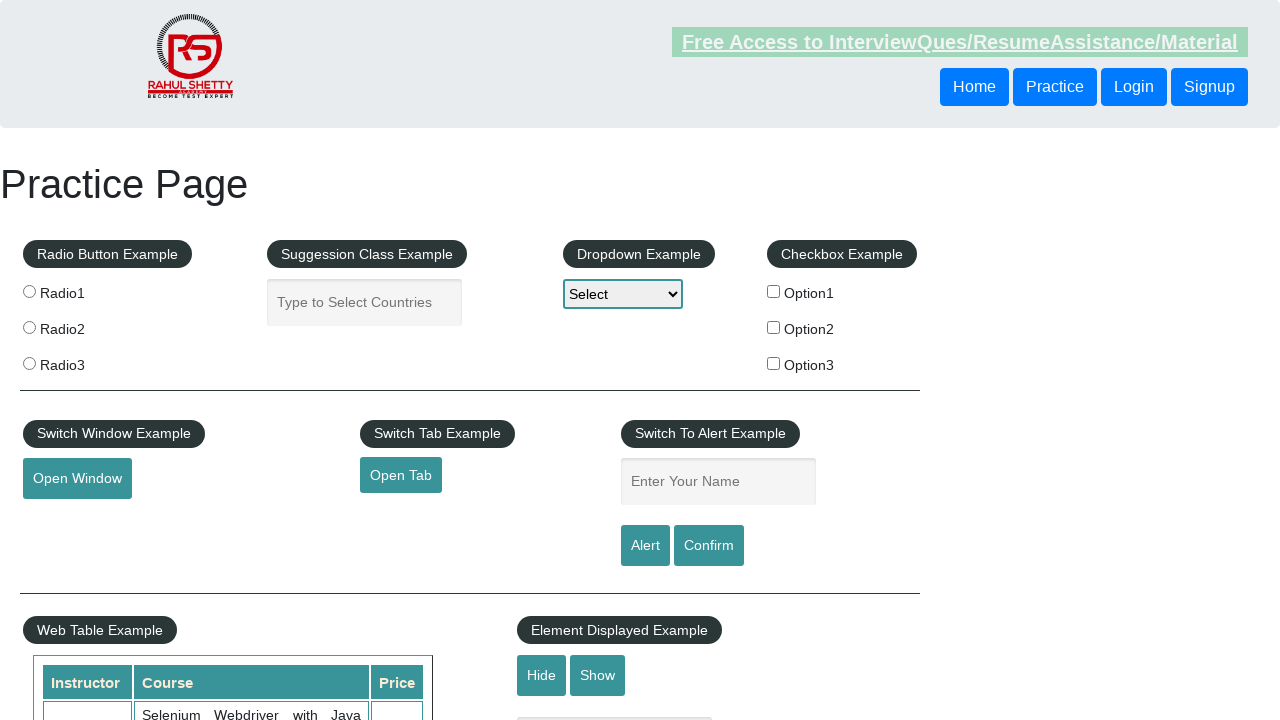

Waited for option1 checkbox to load
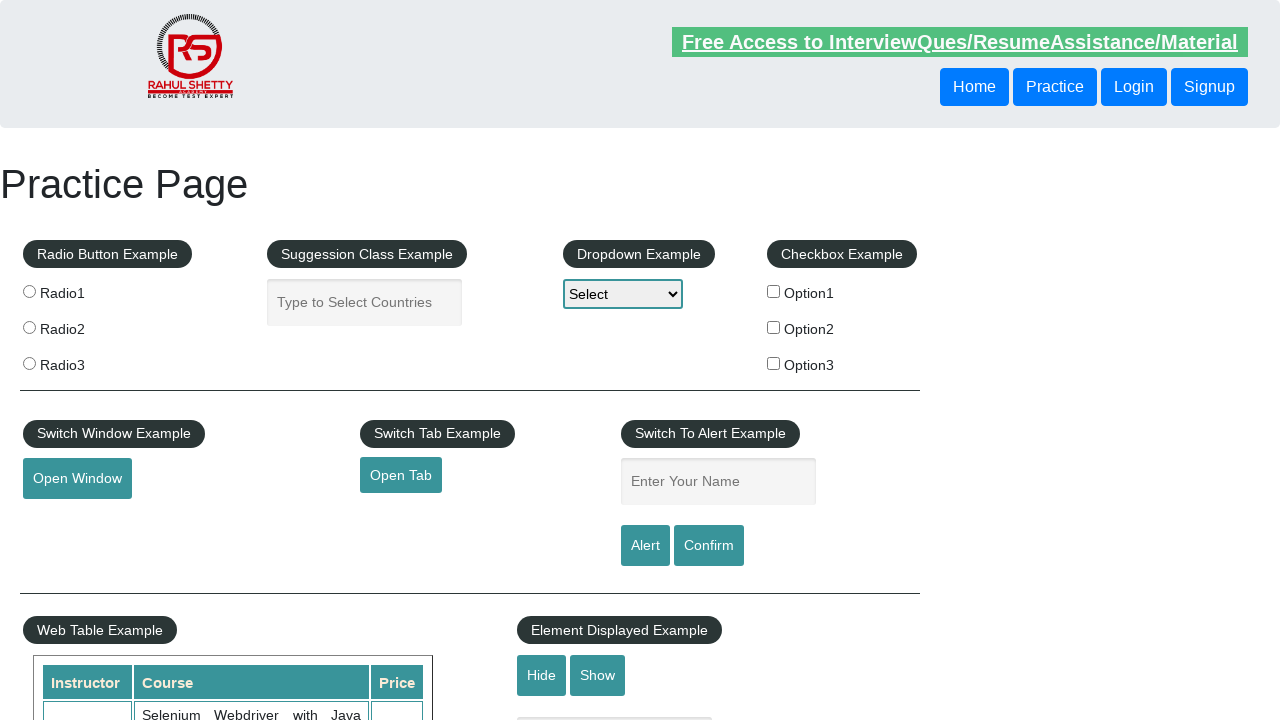

Clicked option1 checkbox at (774, 291) on xpath=//input[@value='option1']
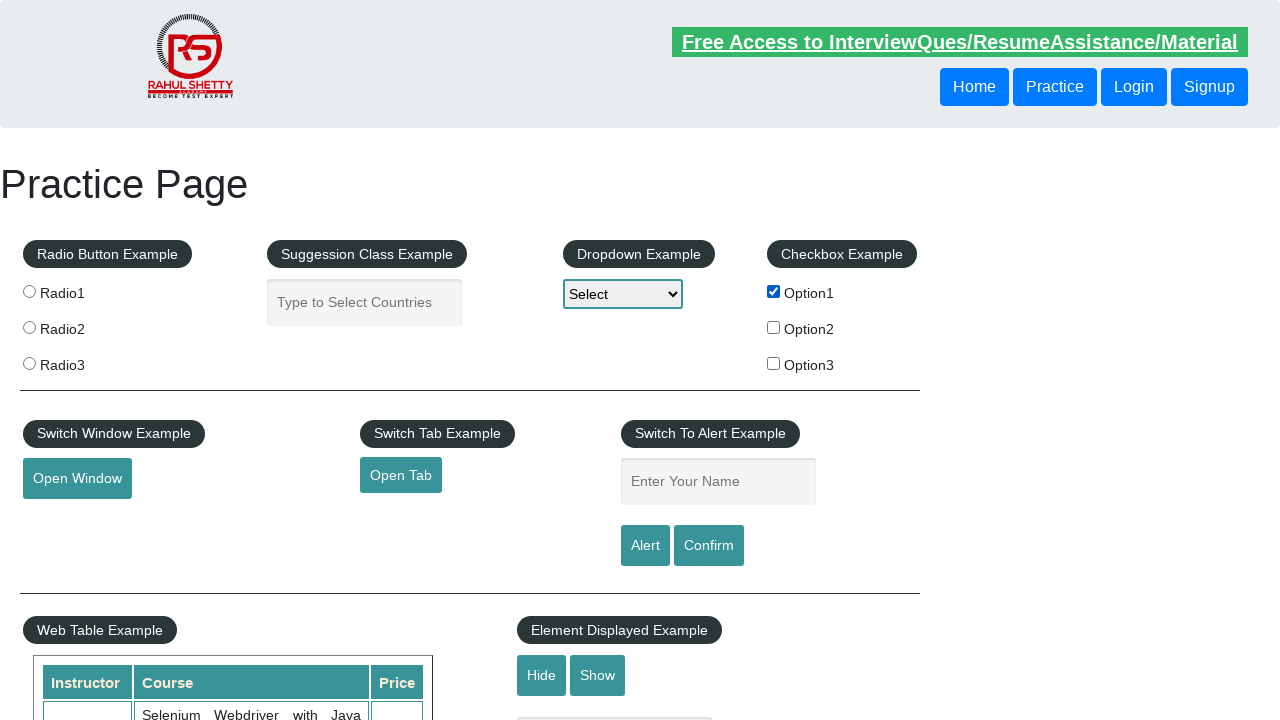

Verified option1 checkbox is selected
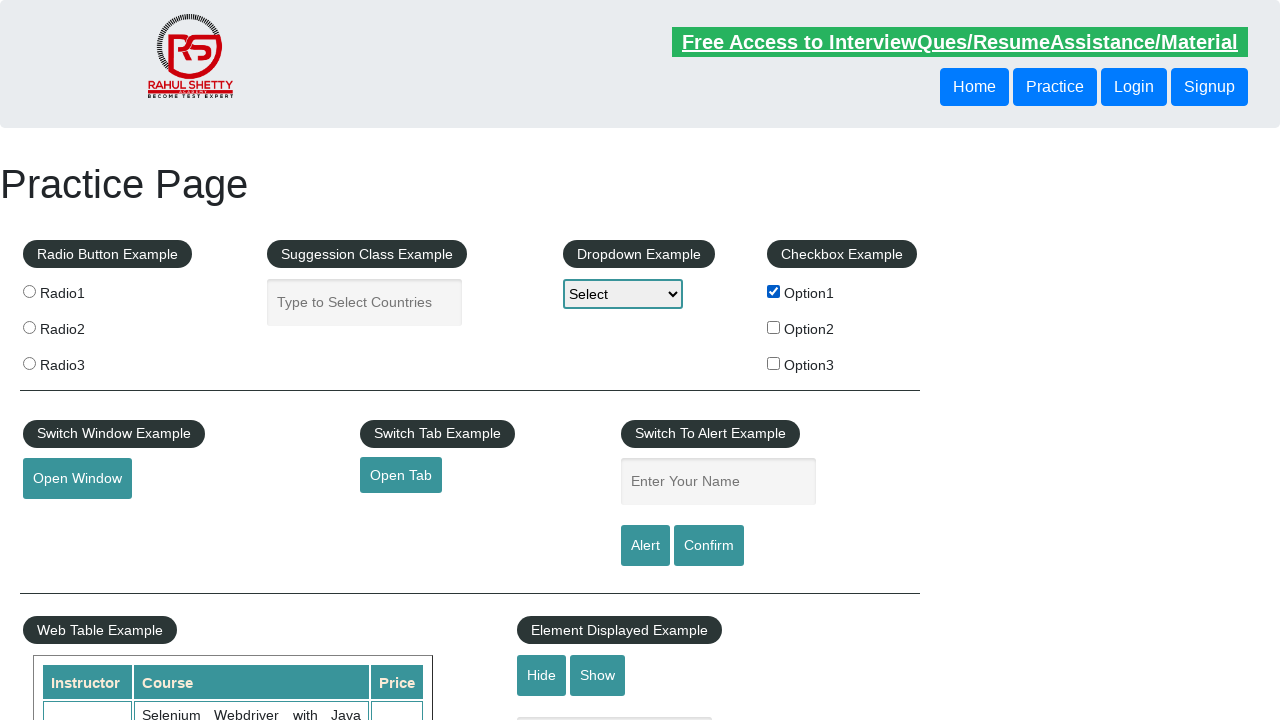

Clicked checkBoxOption3 checkbox at (774, 363) on #checkBoxOption3
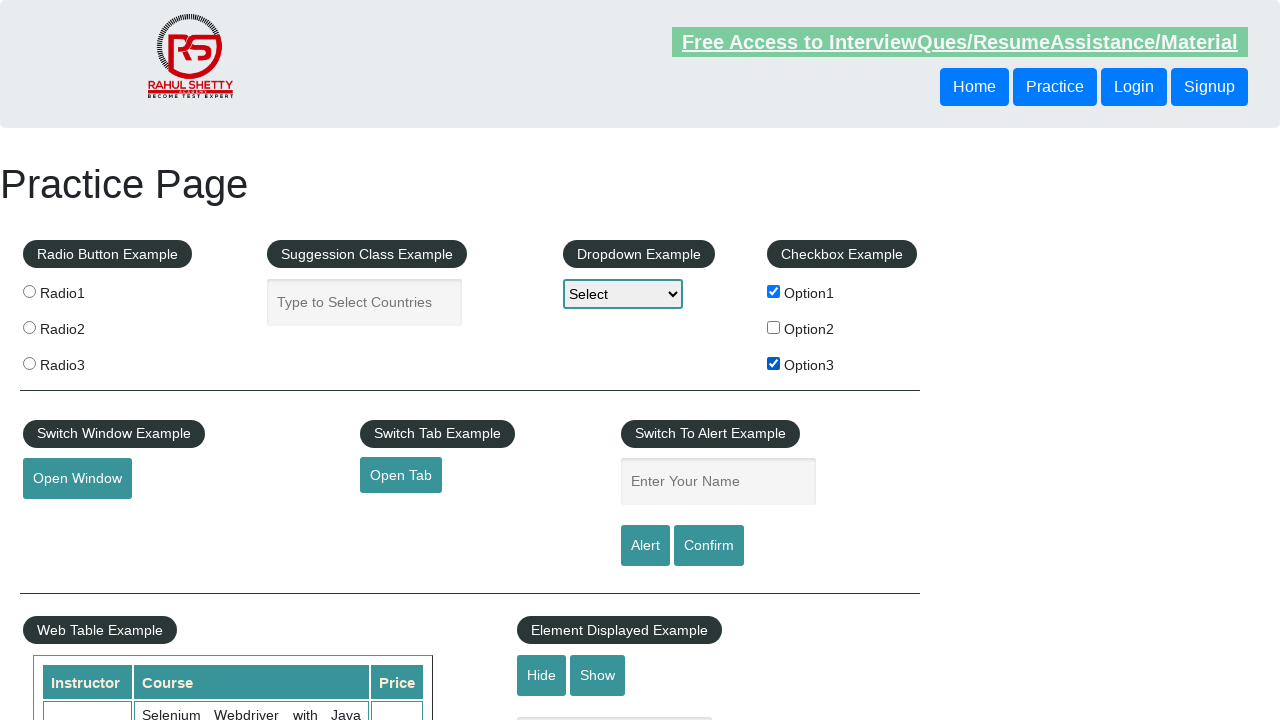

Verified checkbox section is visible
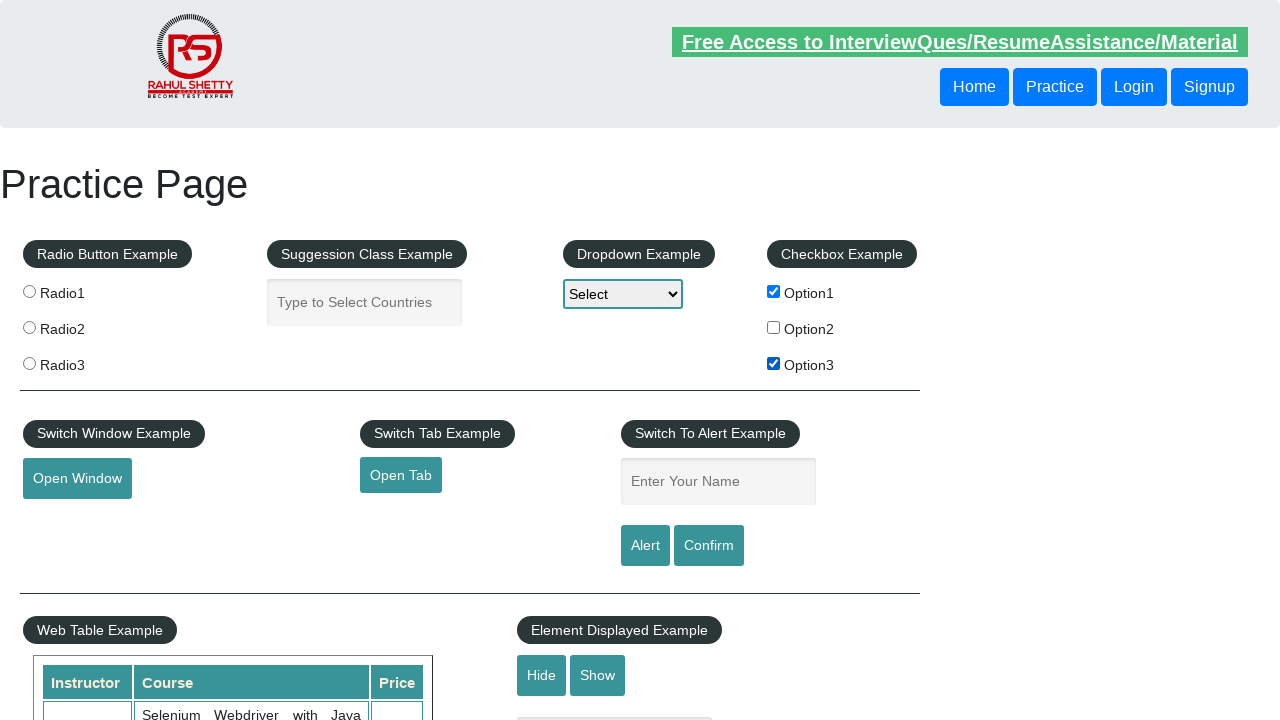

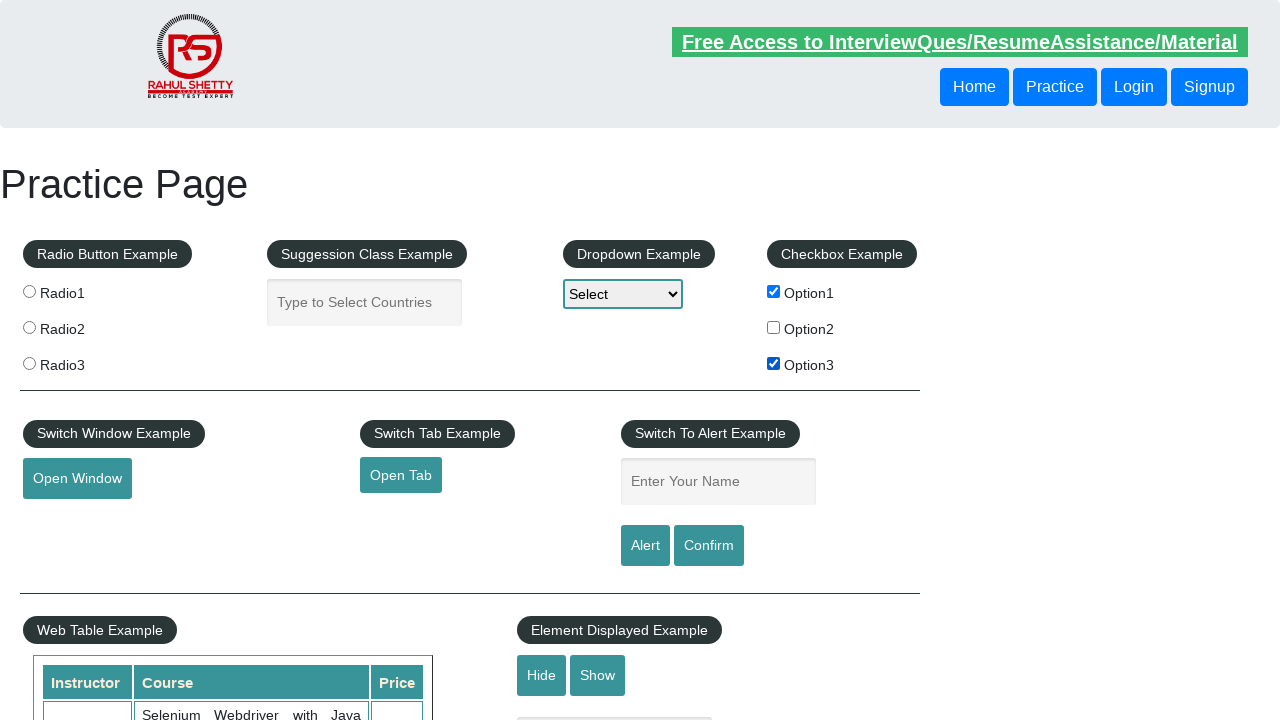